Tests opening a new window via the banner link and verifying it navigates to Selenium Training page

Starting URL: https://demoqa.com/

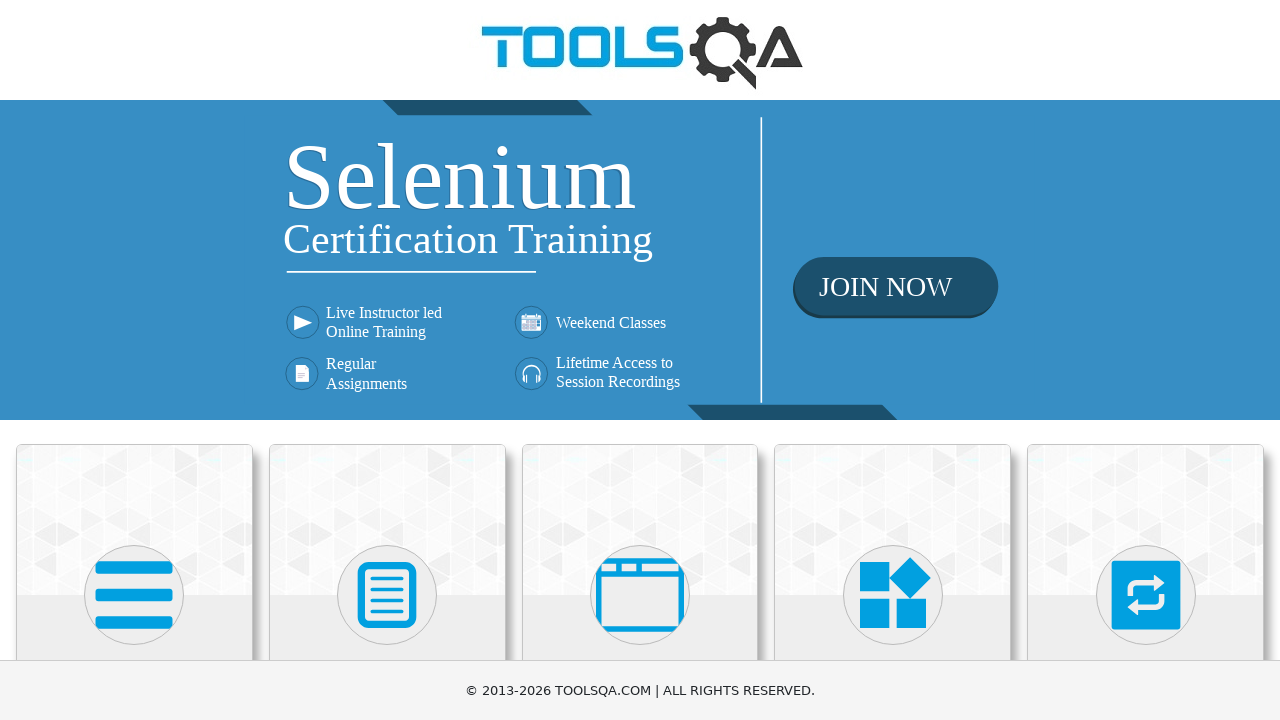

Clicked banner link to open new window for Selenium Training at (640, 260) on xpath=//div[@class='home-banner']/a
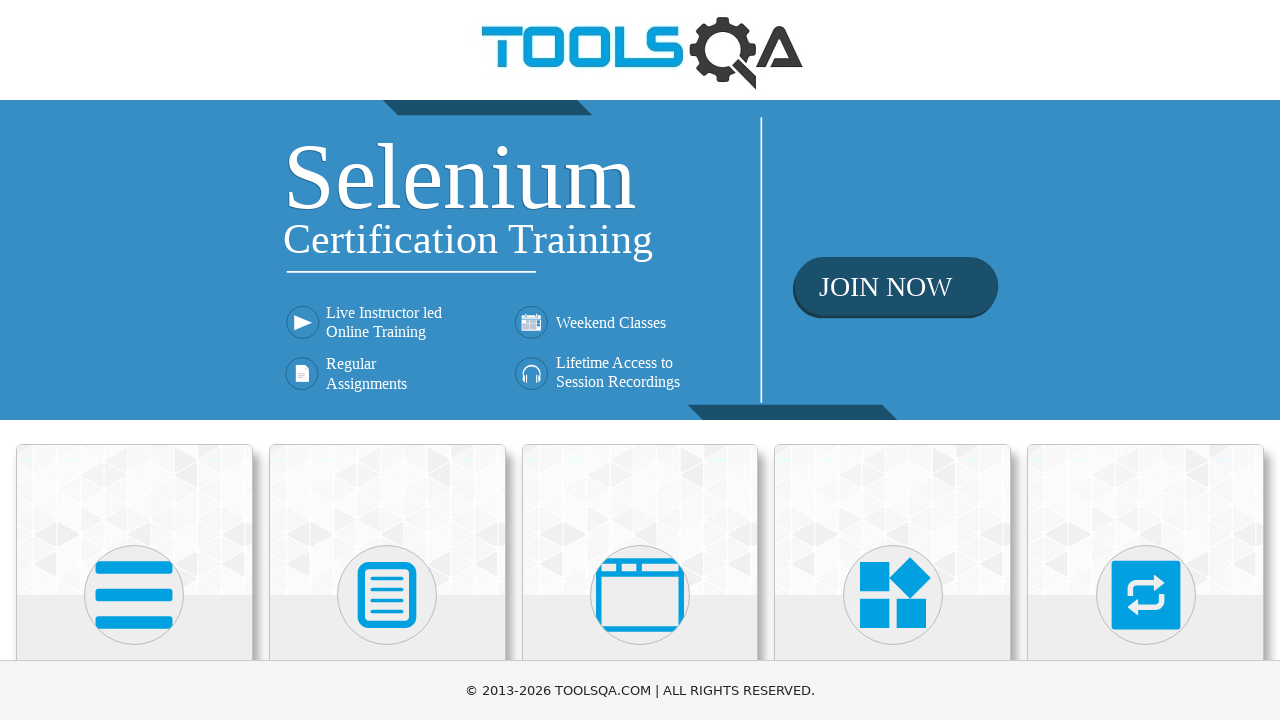

Captured new page window from banner link click
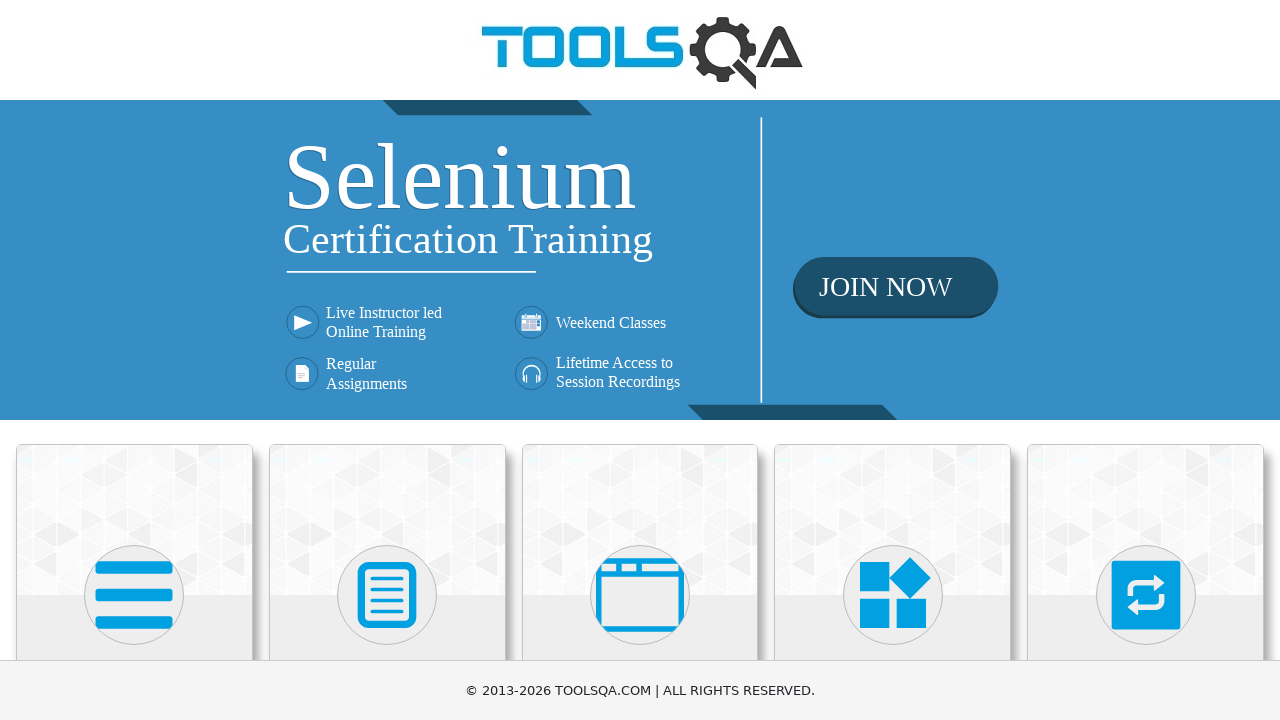

Waited for new page to fully load
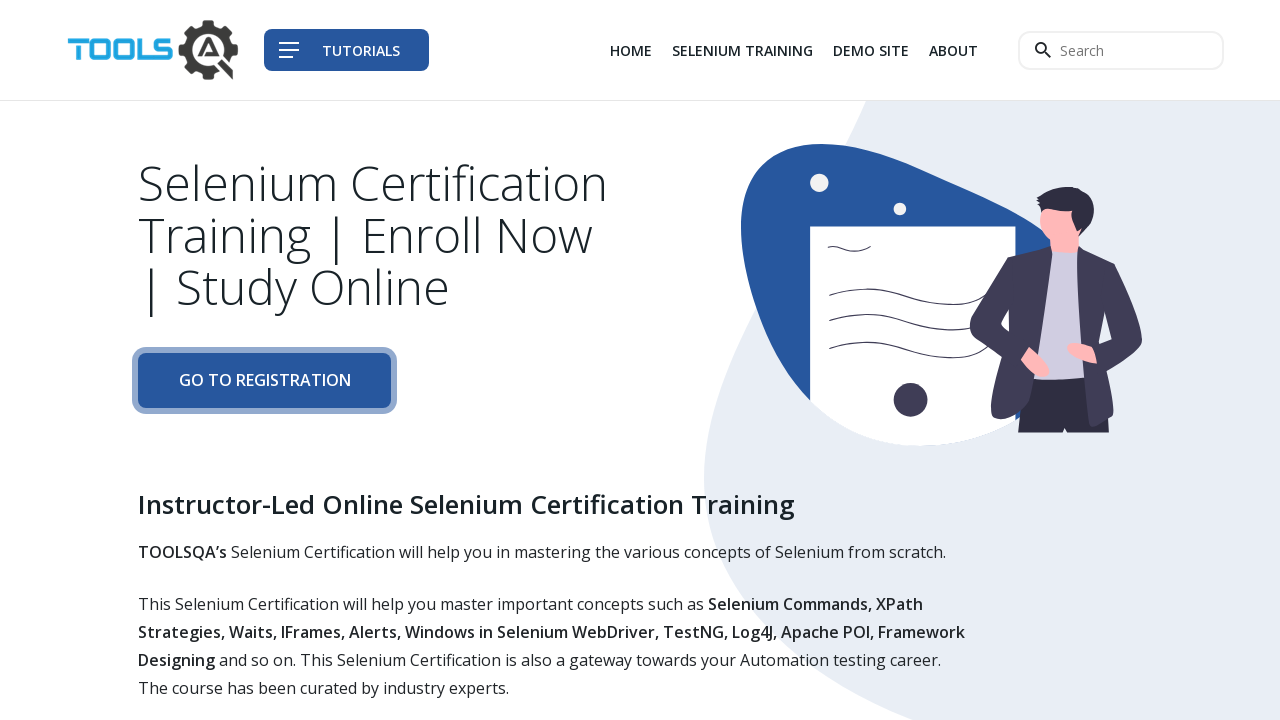

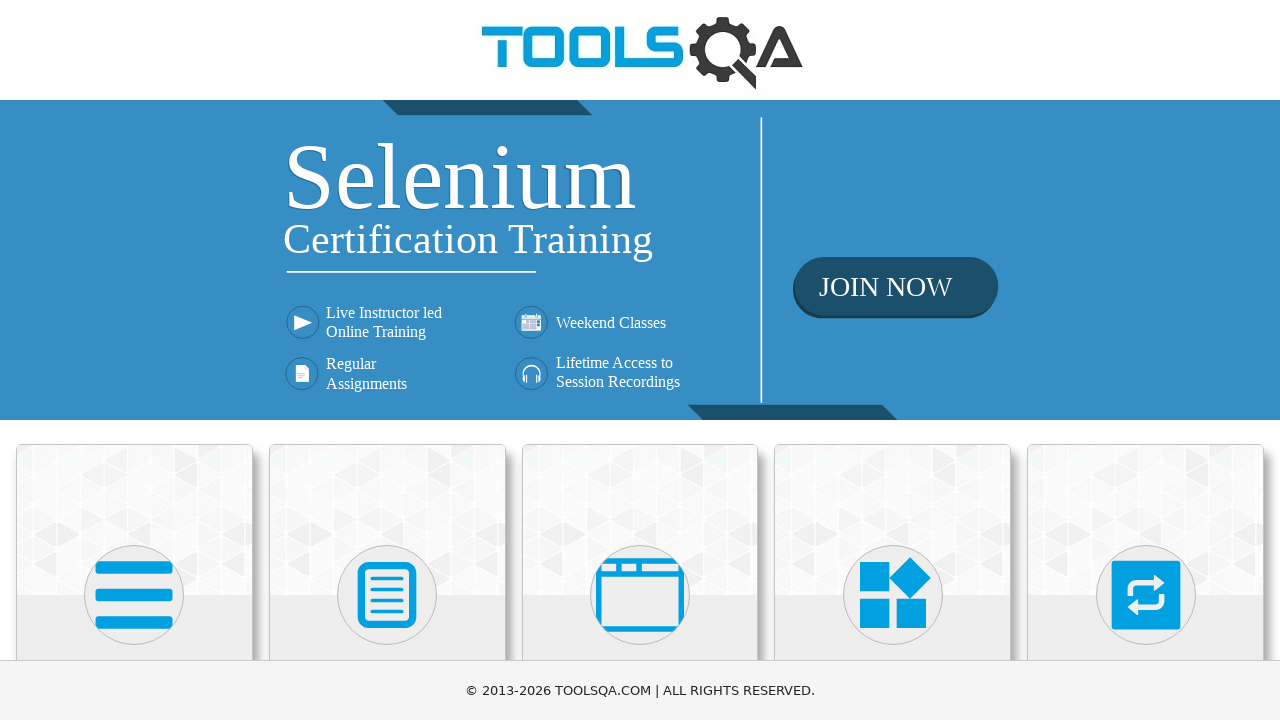